Tests date picker functionality on APSRTC online booking website by clicking on the journey date field to open a calendar and selecting a specific date (26th) from the calendar grid.

Starting URL: https://apsrtconline.in/oprs-web/

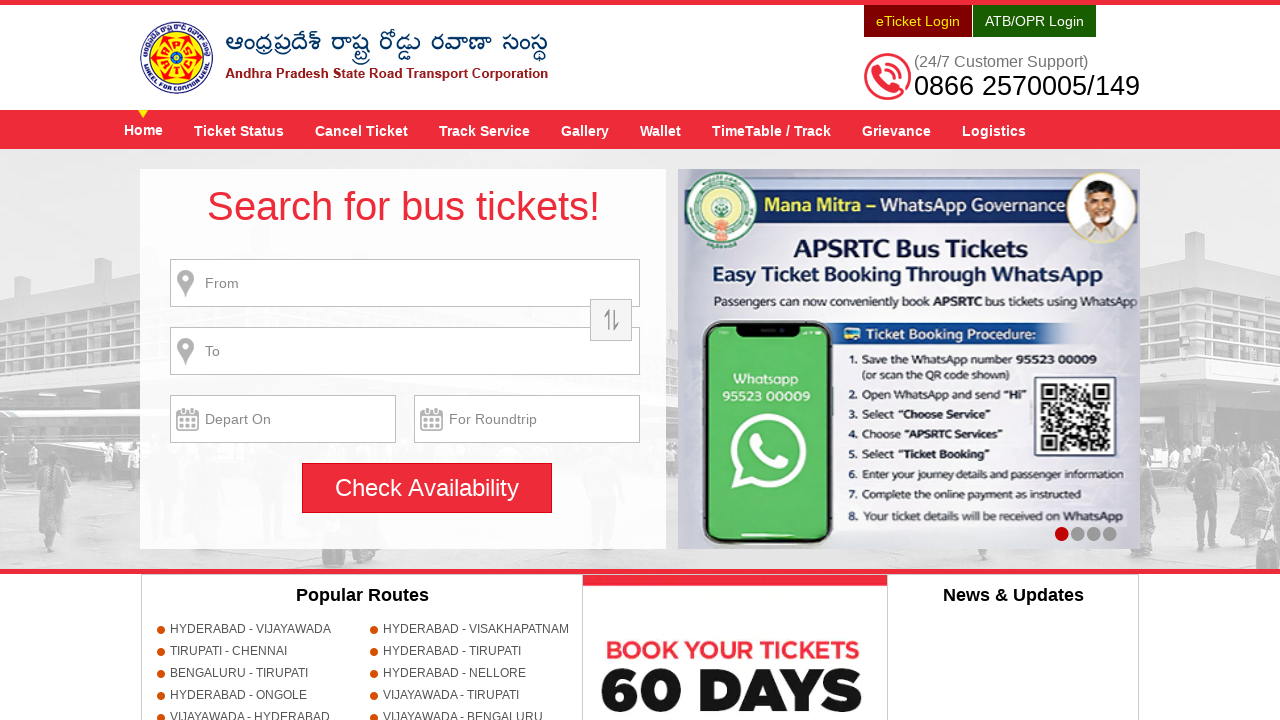

Clicked on journey date field to open calendar at (283, 419) on #txtJourneyDate
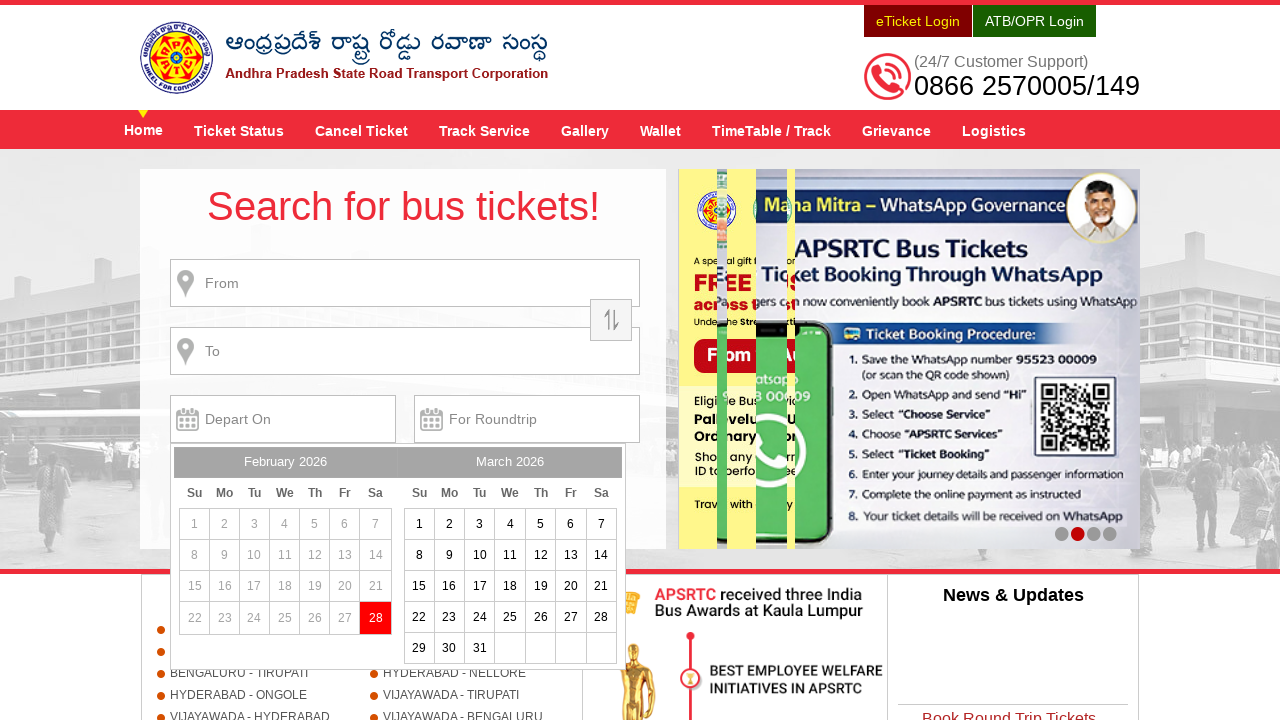

Calendar widget loaded and became visible
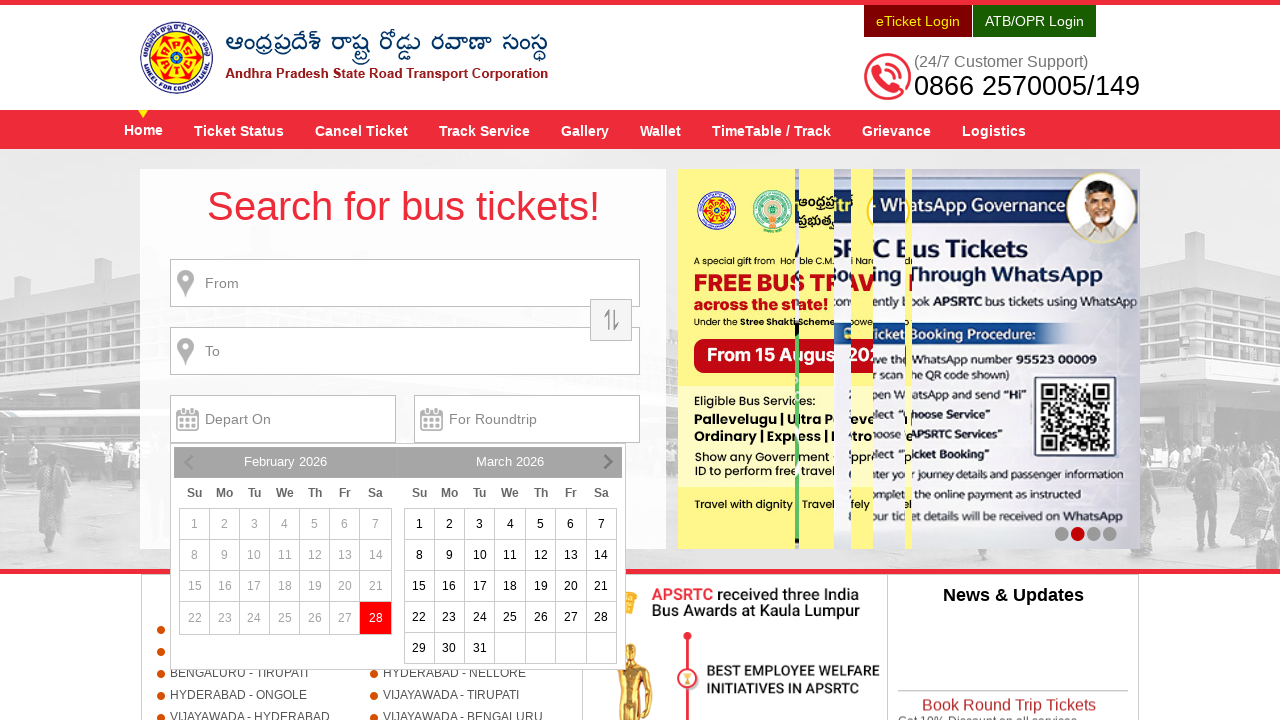

Selected 26th from the calendar date picker at (541, 617) on table.ui-datepicker-calendar td a:text('26')
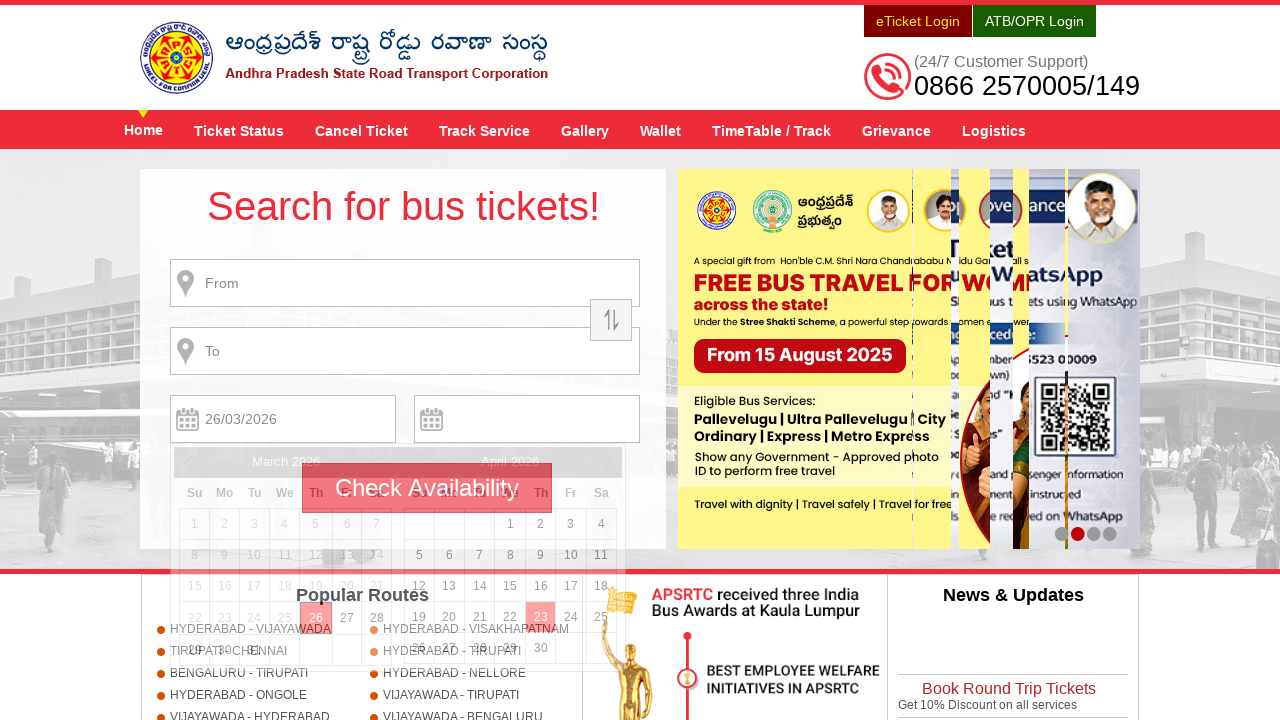

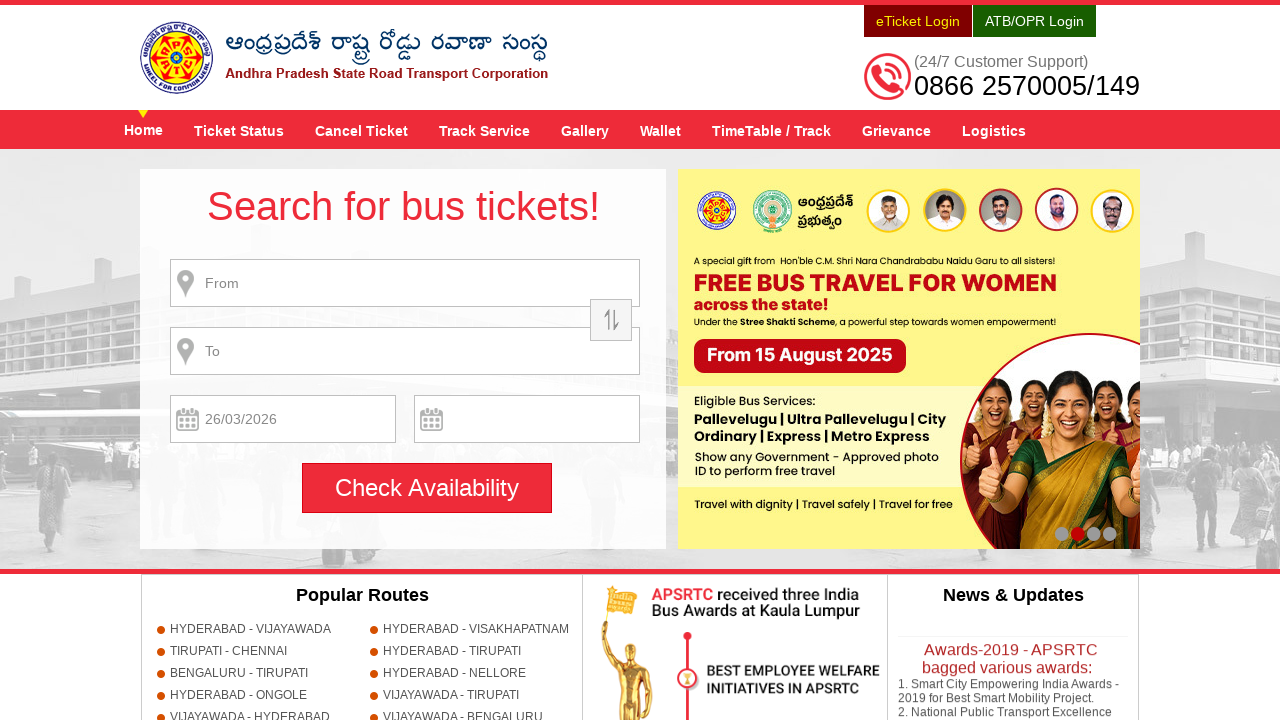